Tests opting out of A/B testing by adding an Optimizely opt-out cookie before navigating to the test page, then verifying the page displays "No A/B Test" heading.

Starting URL: http://the-internet.herokuapp.com

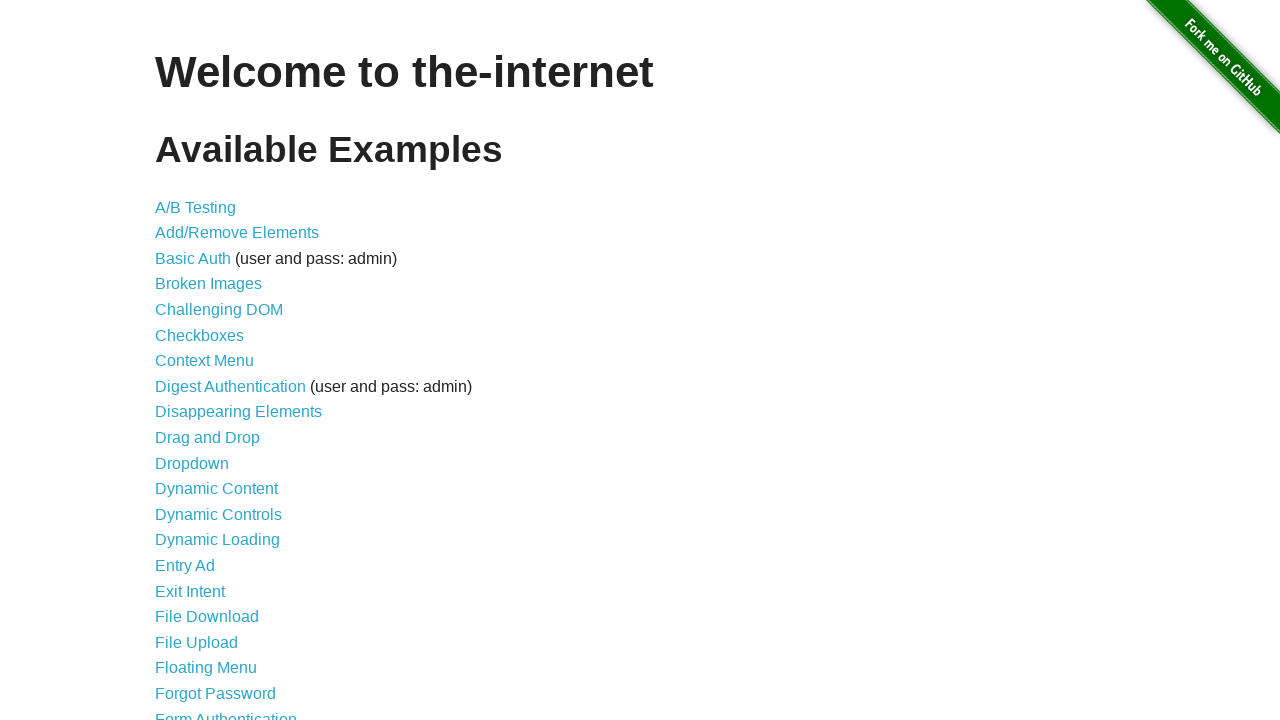

Added Optimizely opt-out cookie to the-internet.herokuapp.com domain
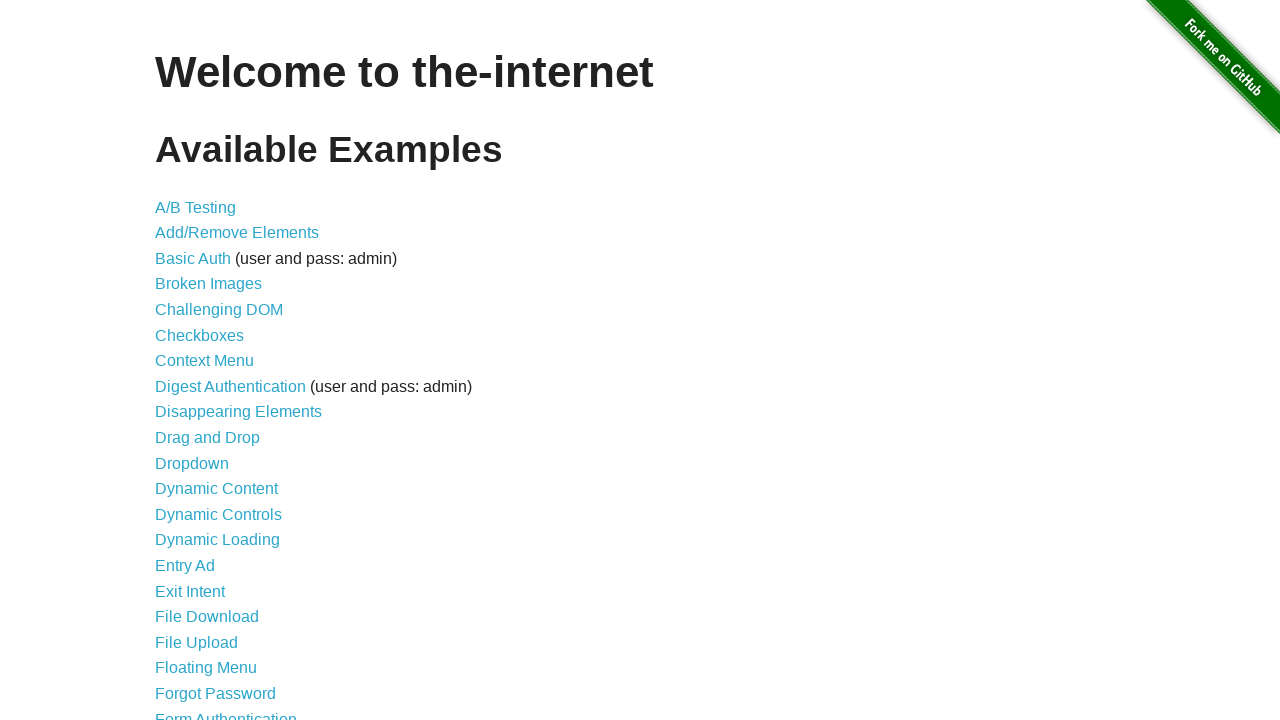

Navigated to A/B test page at http://the-internet.herokuapp.com/abtest
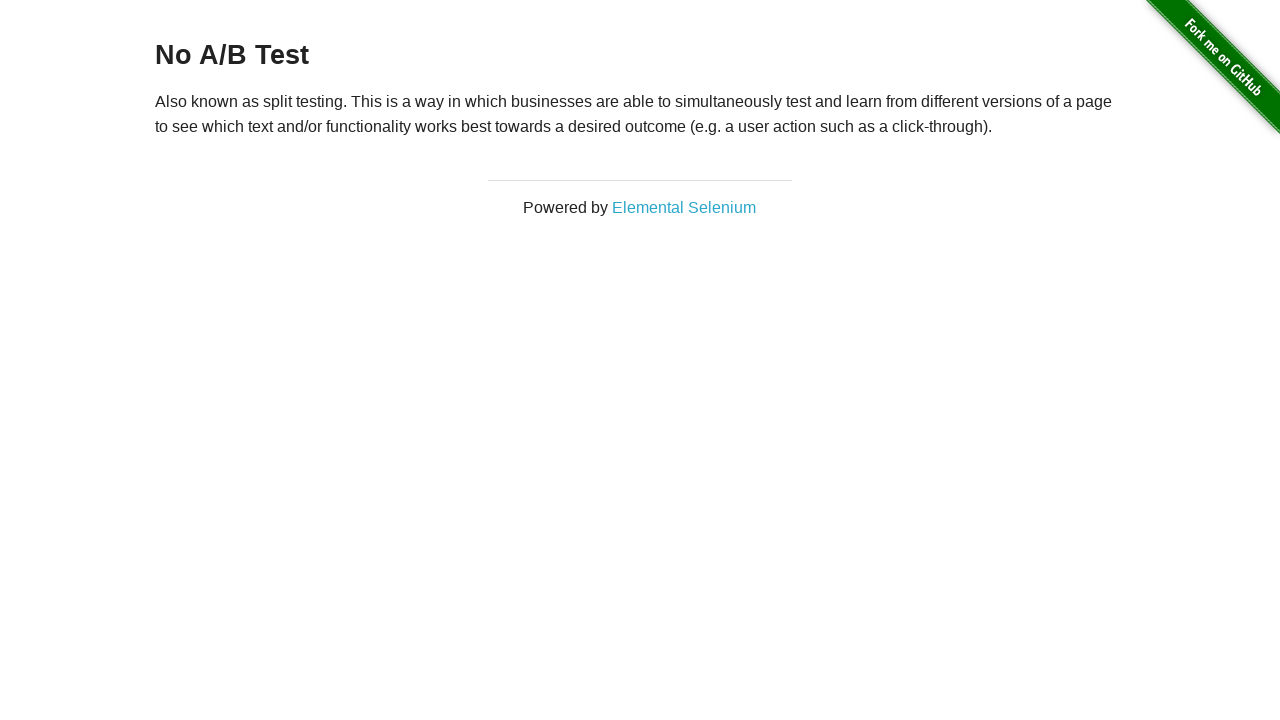

Retrieved h3 heading text content
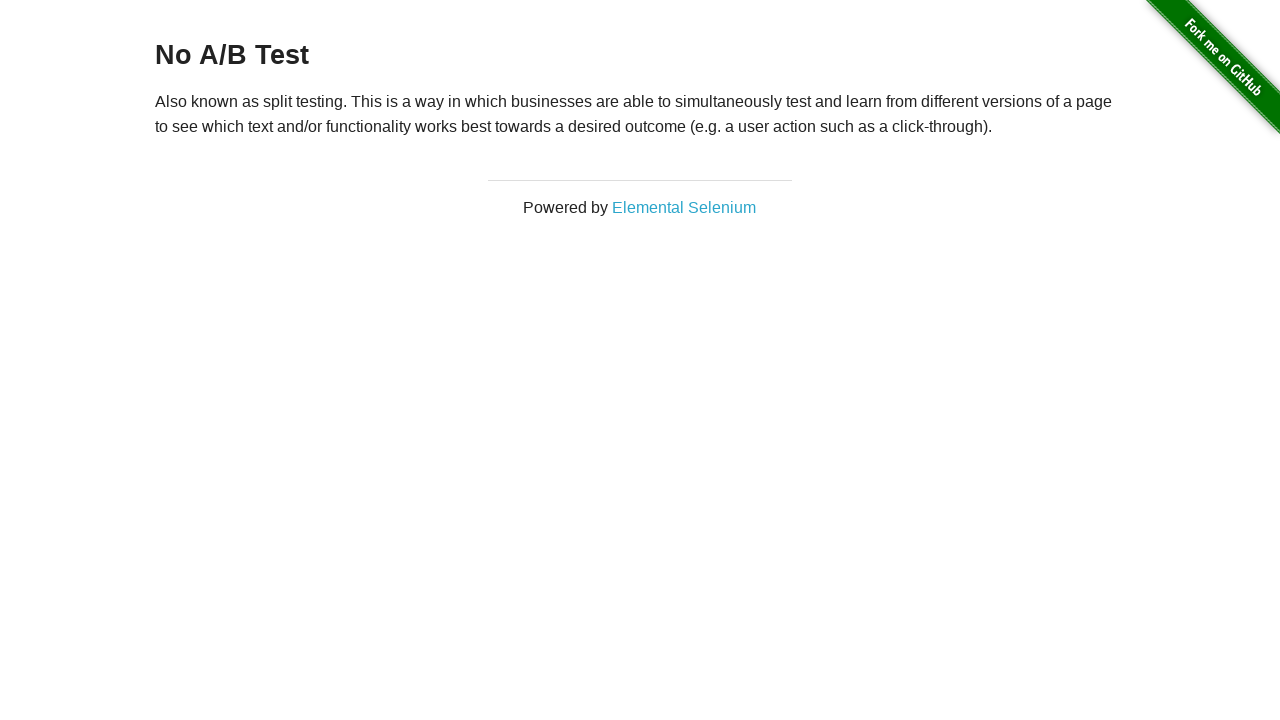

Verified heading displays 'No A/B Test' - A/B test opt-out successful
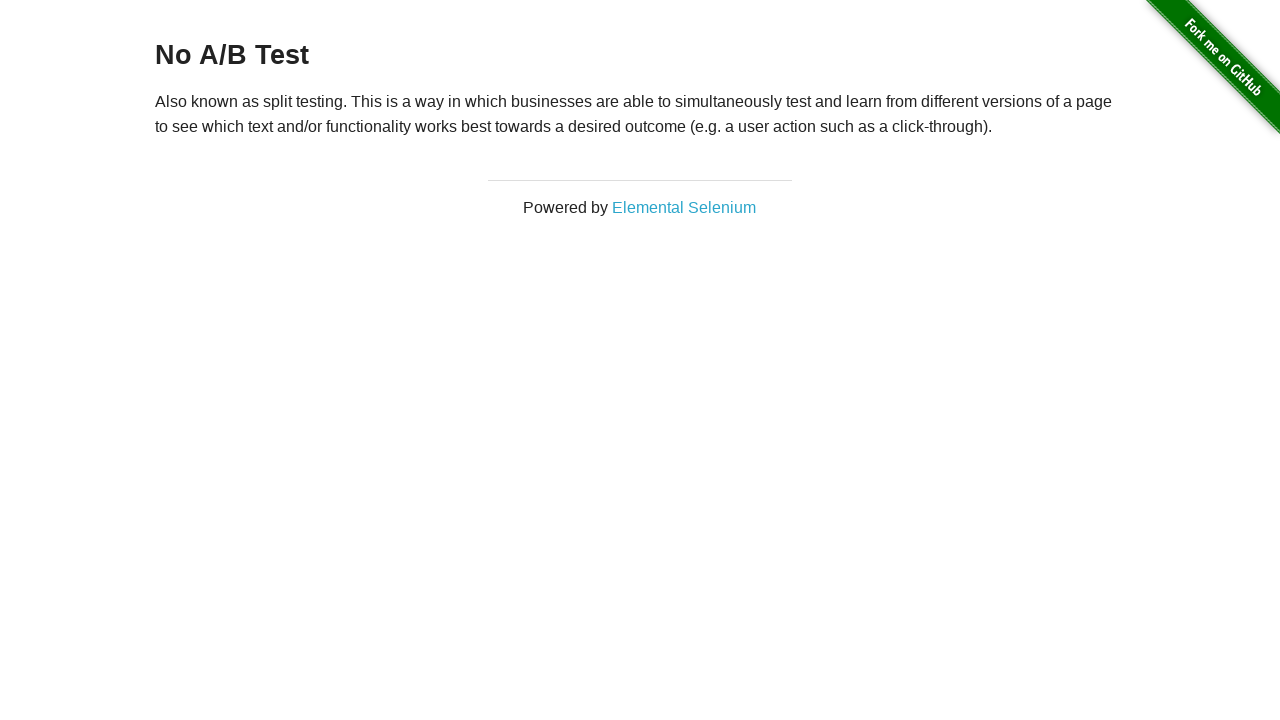

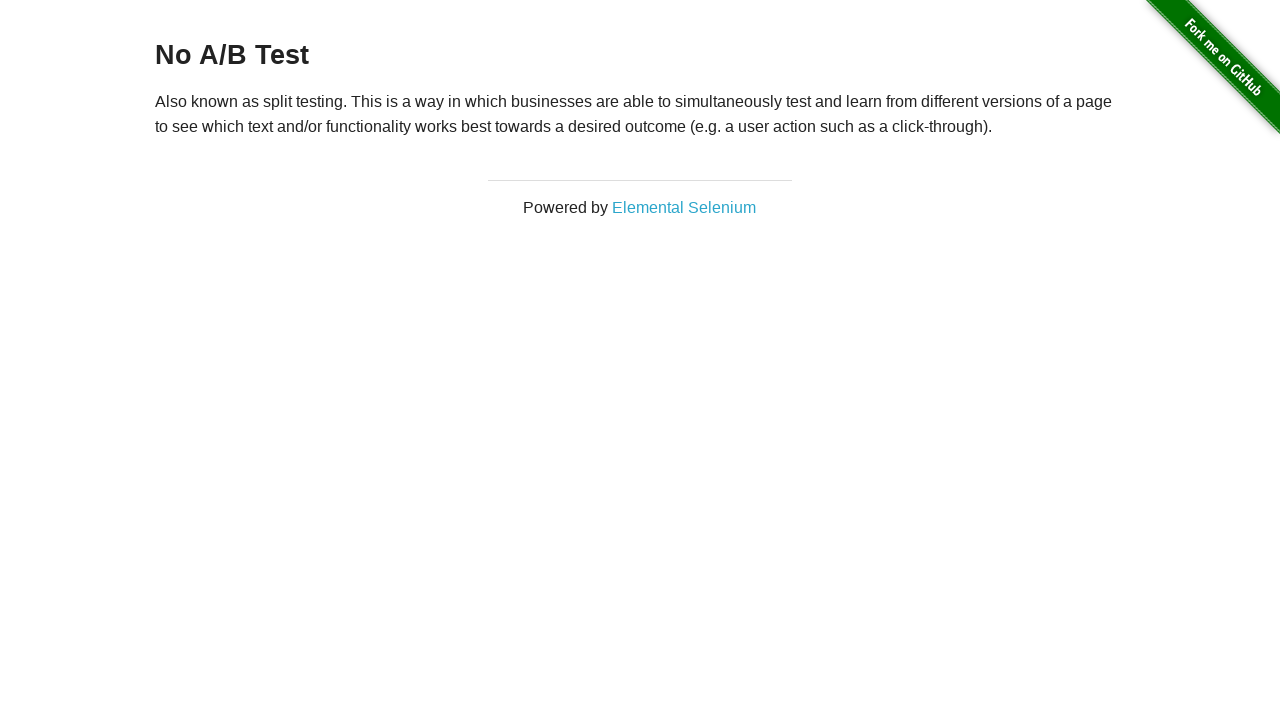